Verifies the TechTransfer submenu is visible and clickable in the Browse APIs section

Starting URL: https://api.nasa.gov

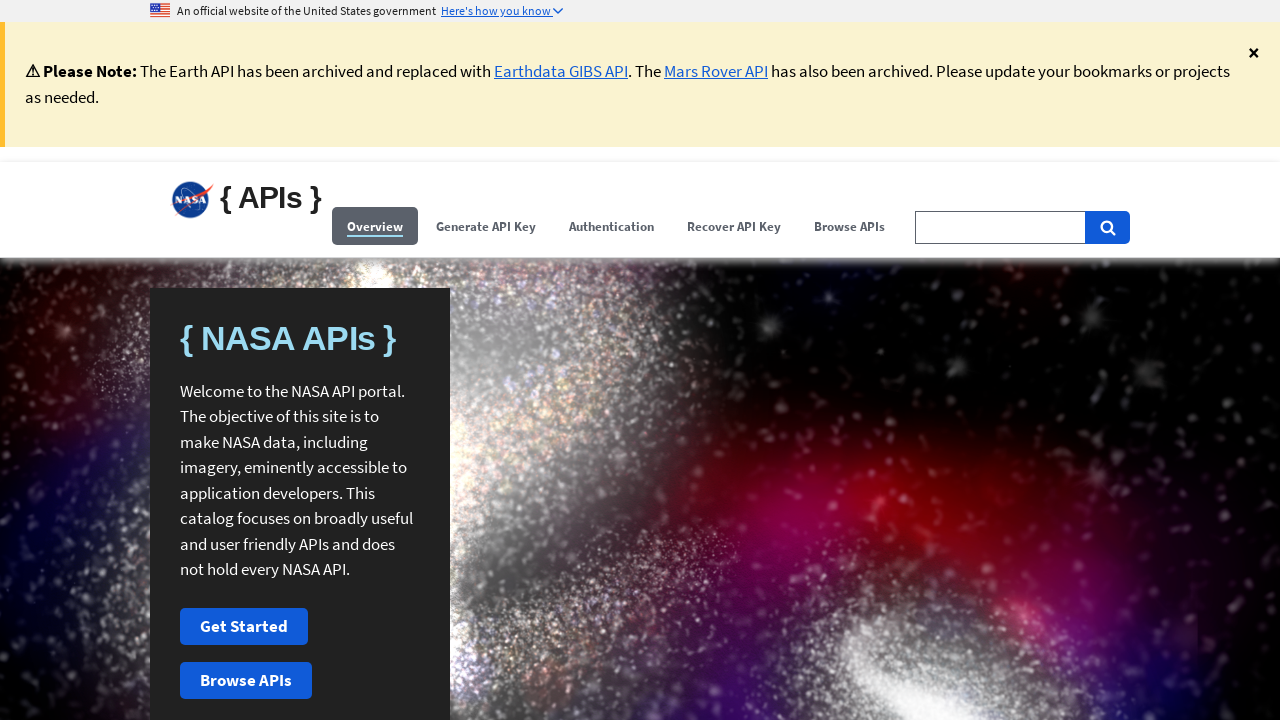

Clicked Browse APIs button at (850, 226) on (//span[contains(.,'Browse APIs')])[1]
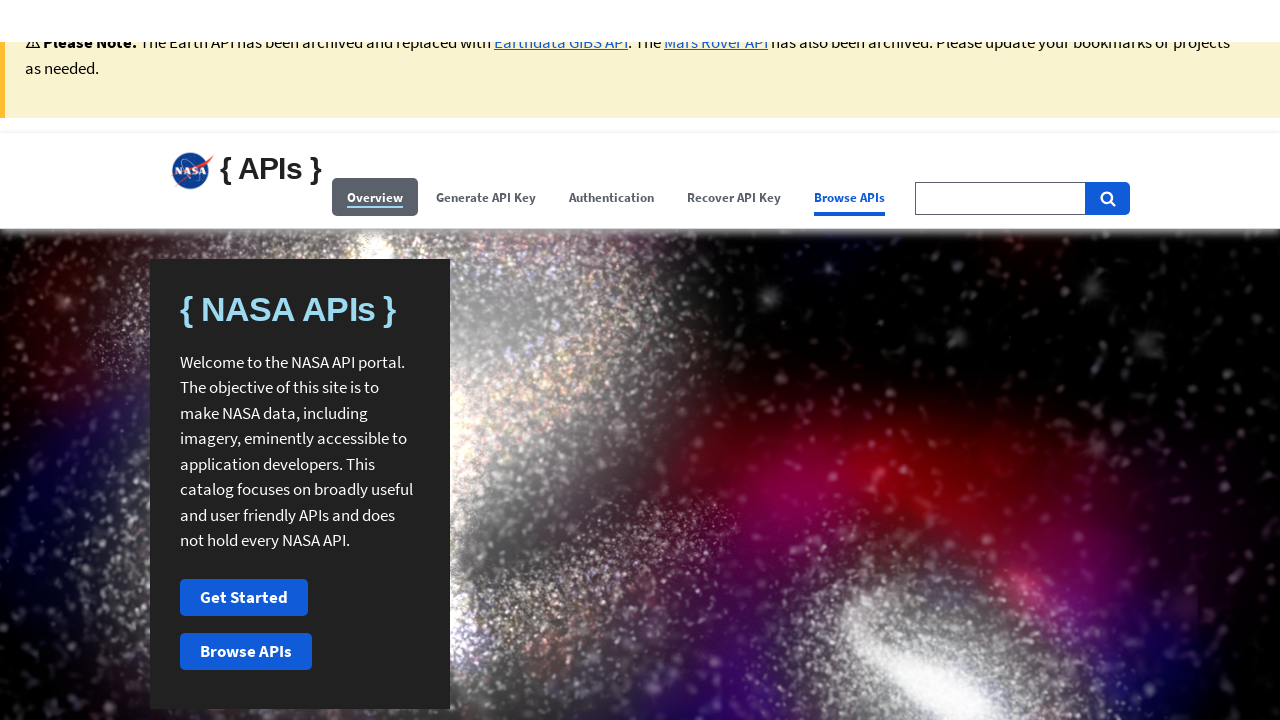

TechTransfer submenu became visible
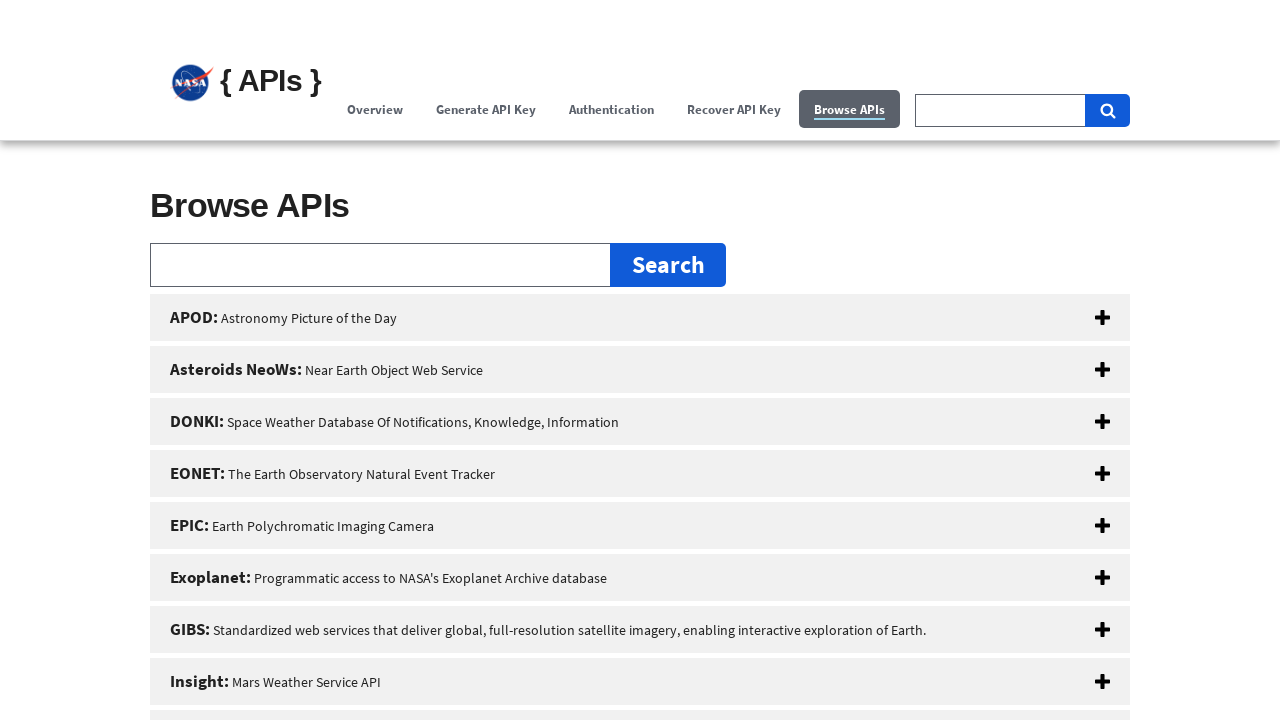

Clicked TechTransfer submenu button at (640, 360) on xpath=//button[@id='techtransfer']
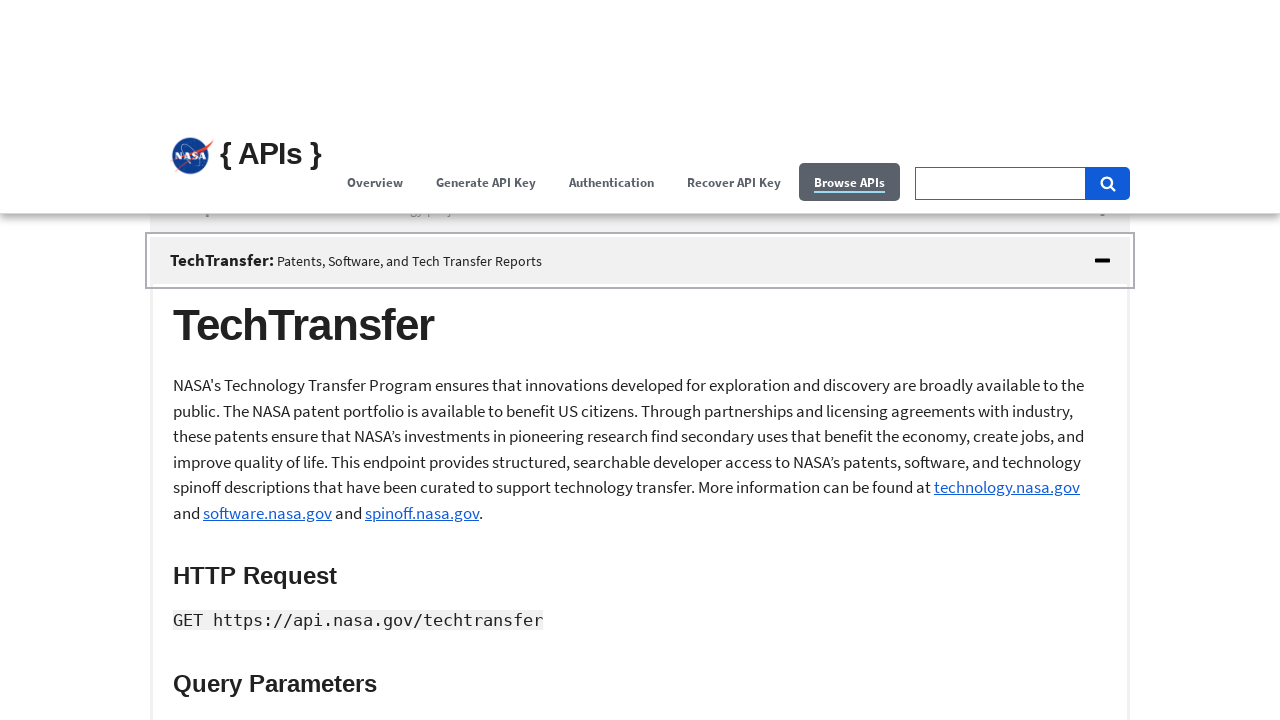

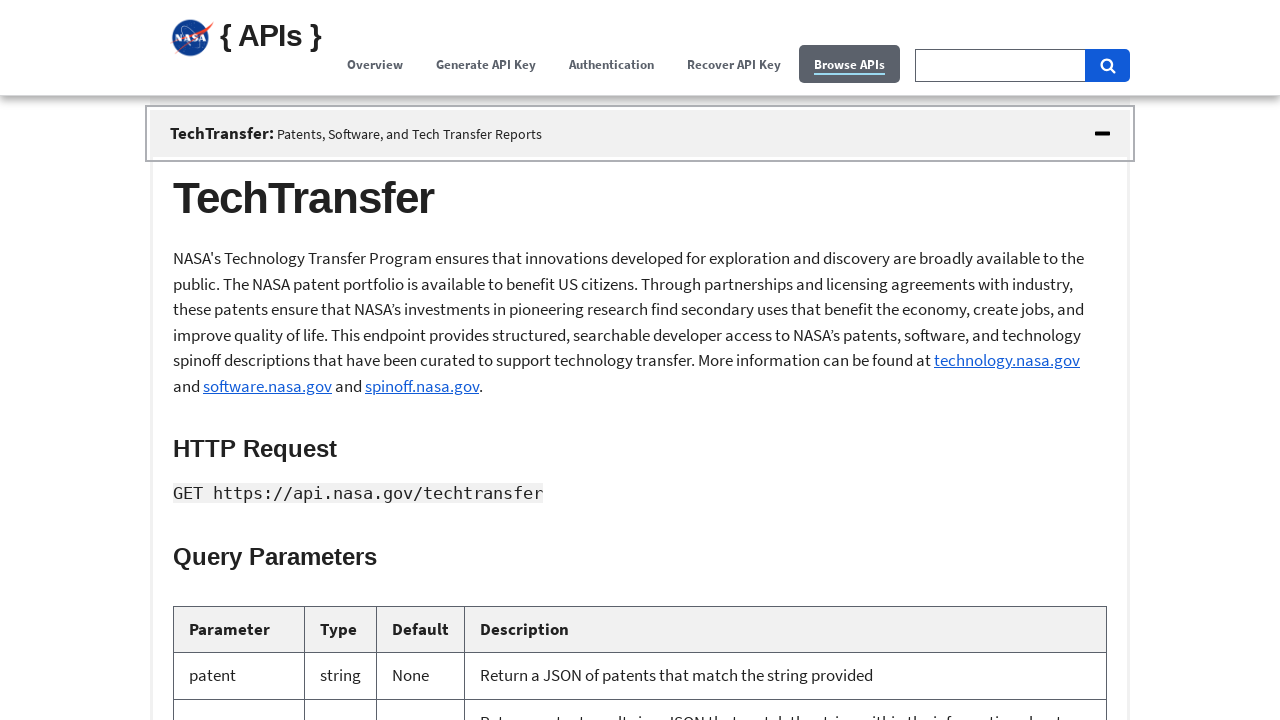